Tests e-commerce shopping cart functionality by adding specific vegetable items (Brocolli, Cucumber, Tomato, Onion) to cart, proceeding to checkout, and applying a promo code to verify discount functionality.

Starting URL: https://rahulshettyacademy.com/seleniumPractise/

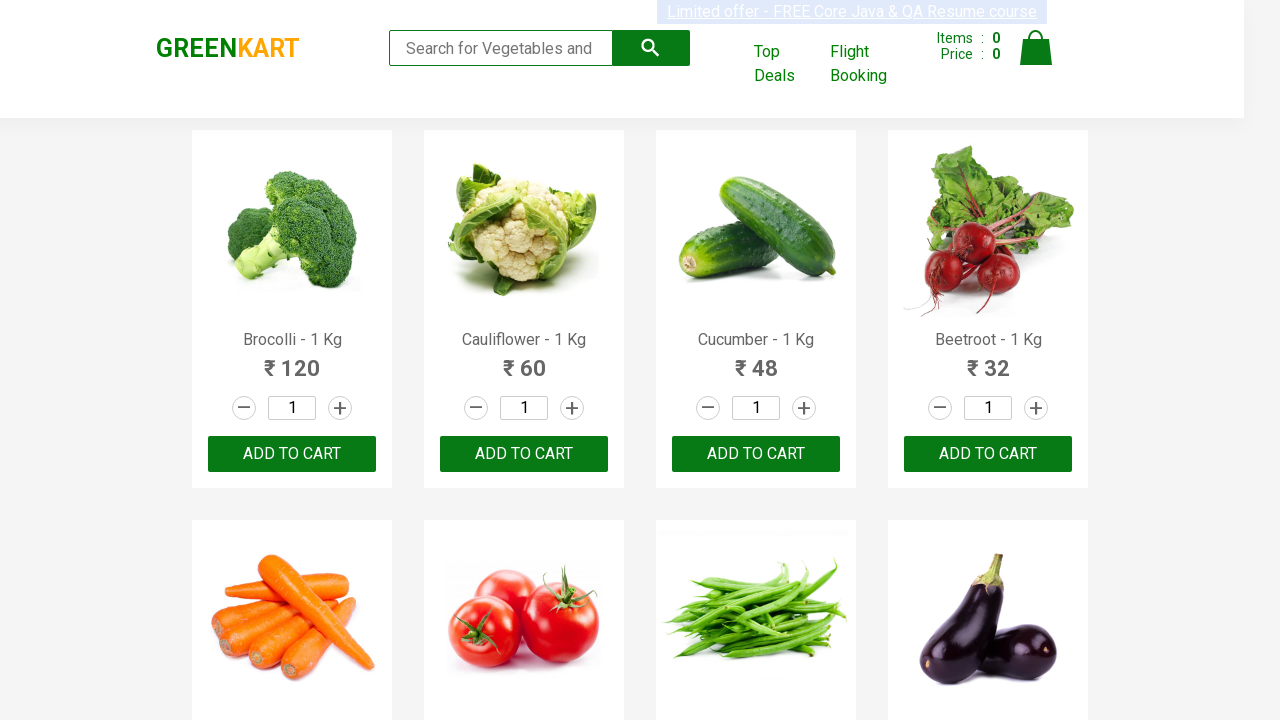

Waited for product list to load
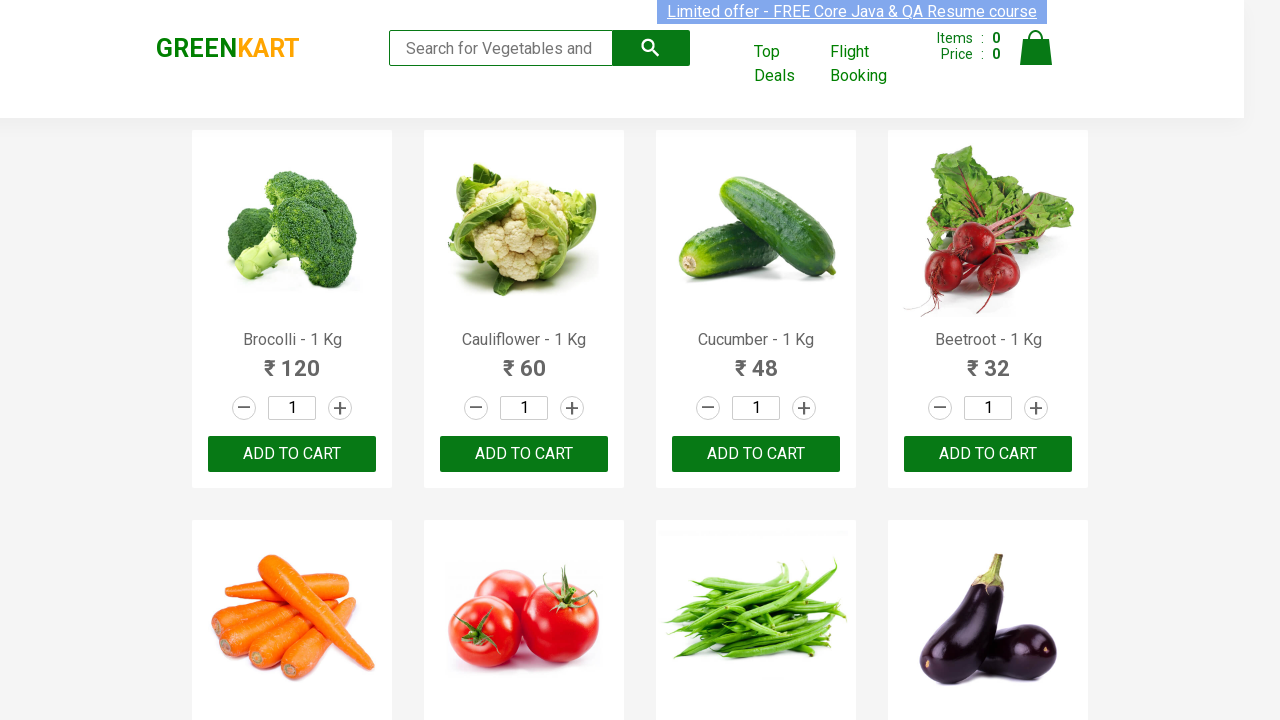

Retrieved all product name elements
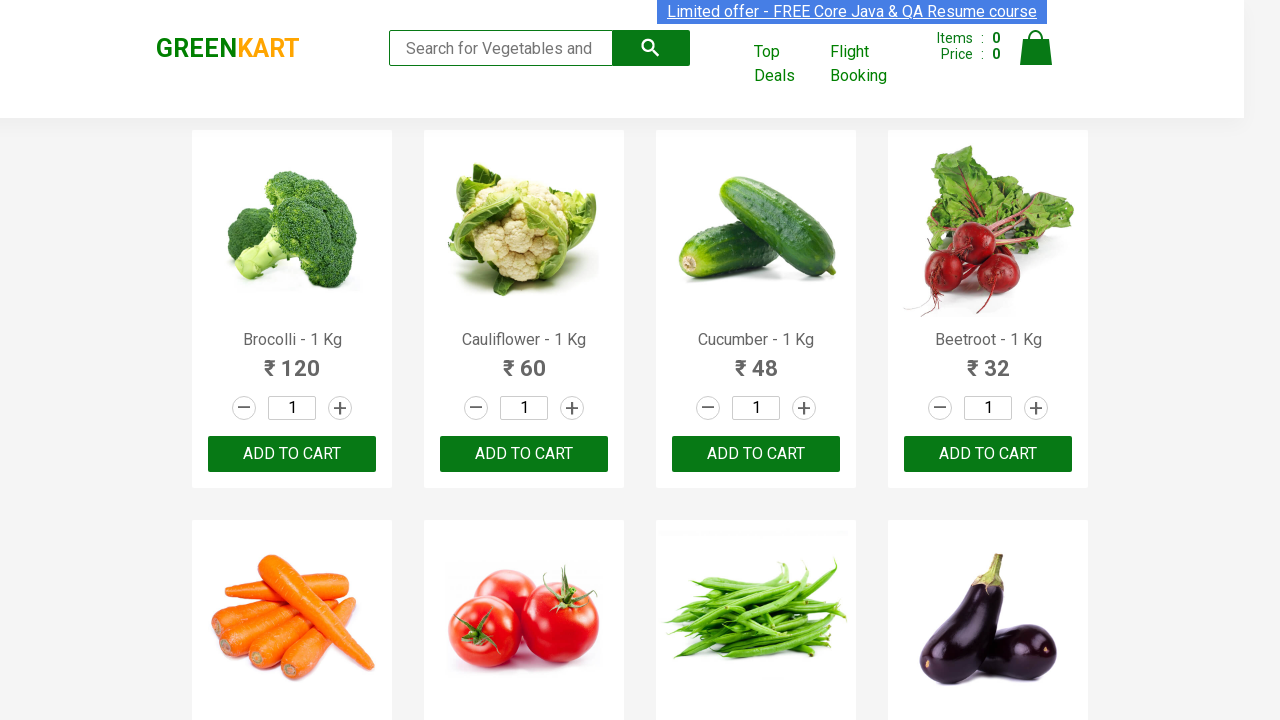

Retrieved all add to cart button elements
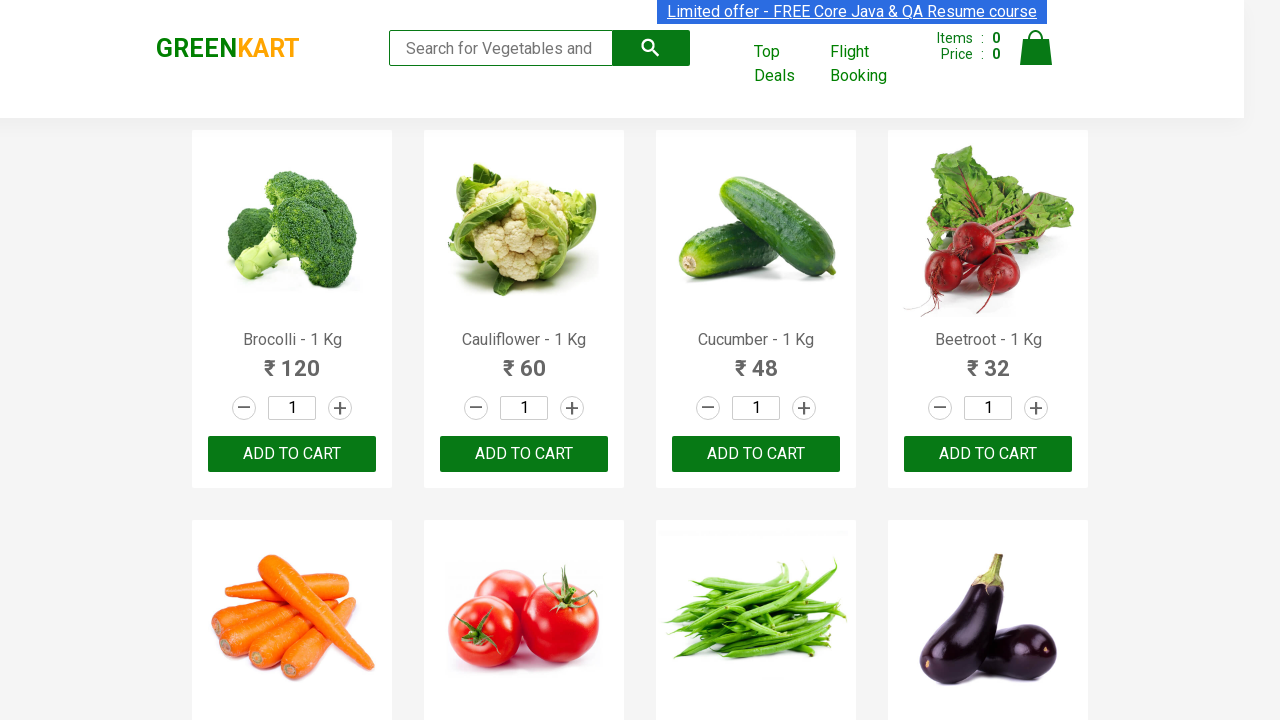

Added 'Brocolli' to cart
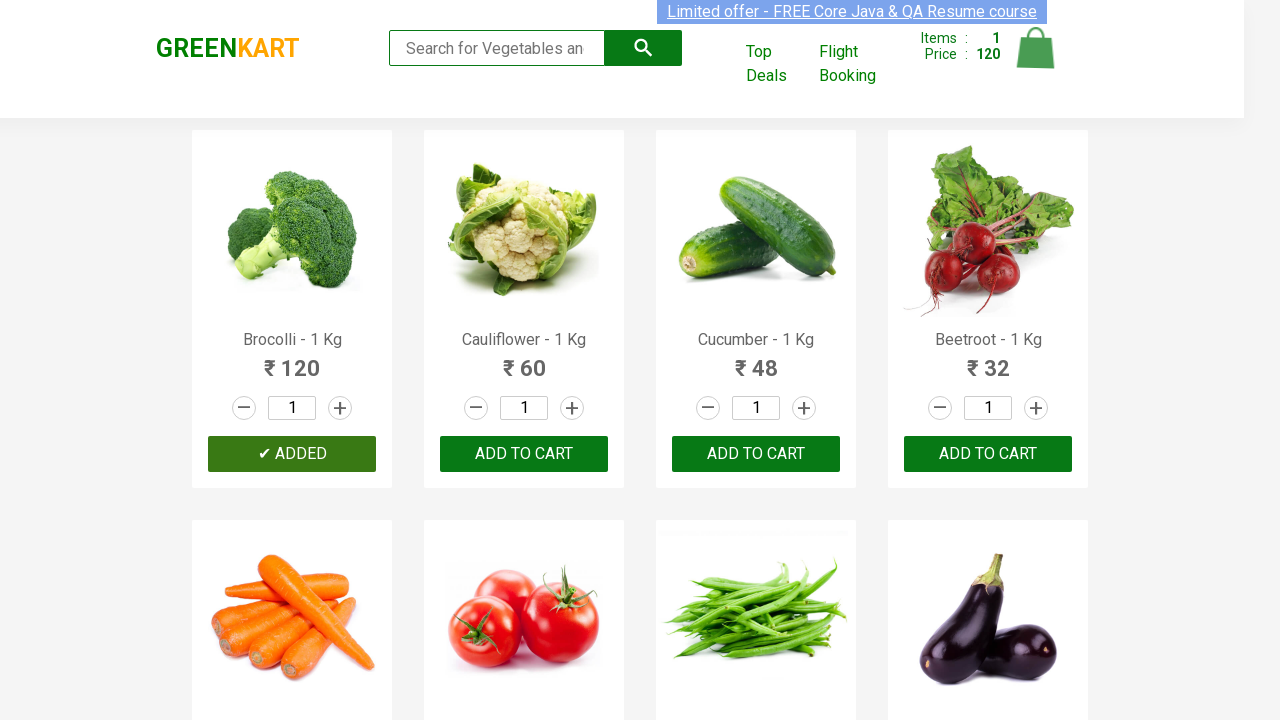

Added 'Cucumber' to cart
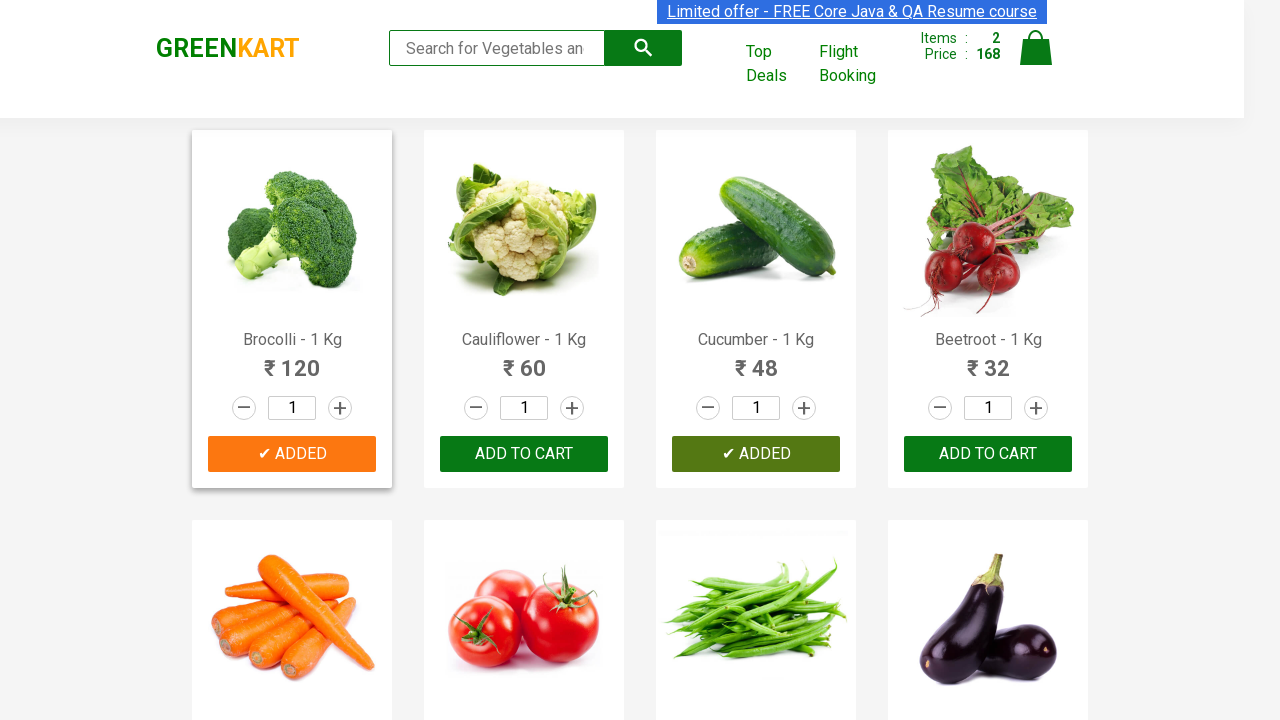

Added 'Tomato' to cart
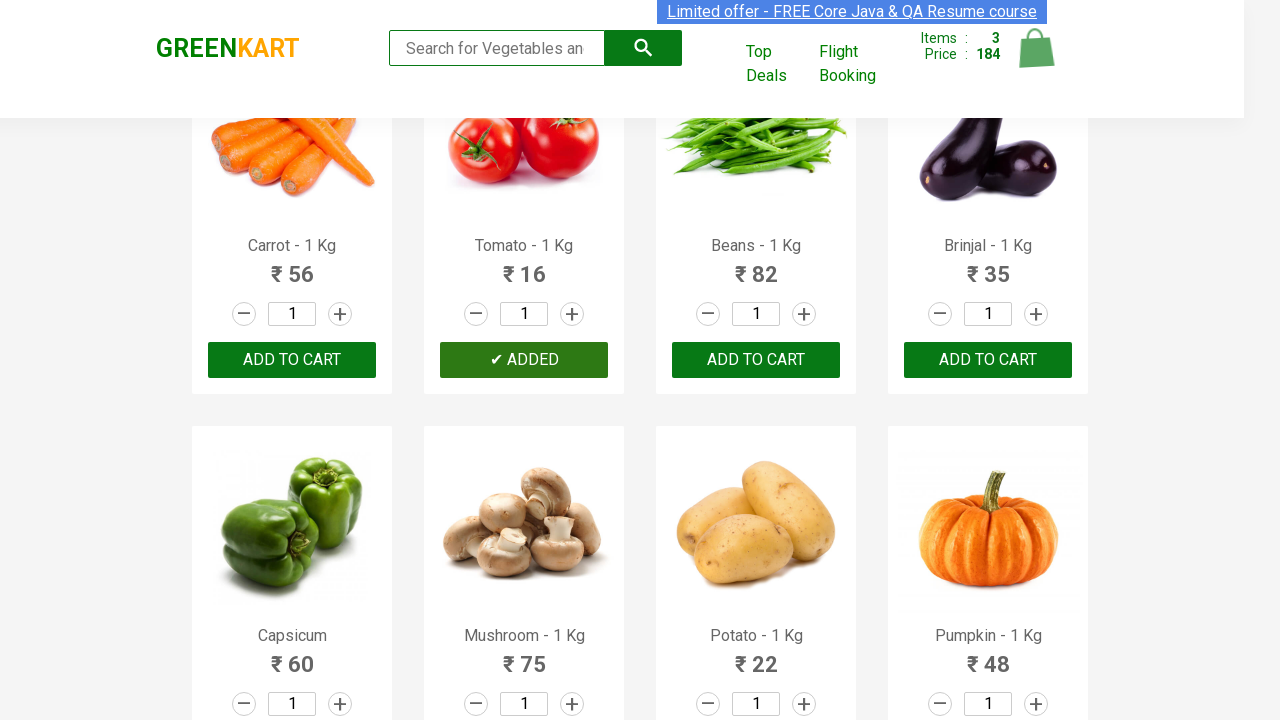

Added 'Onion' to cart
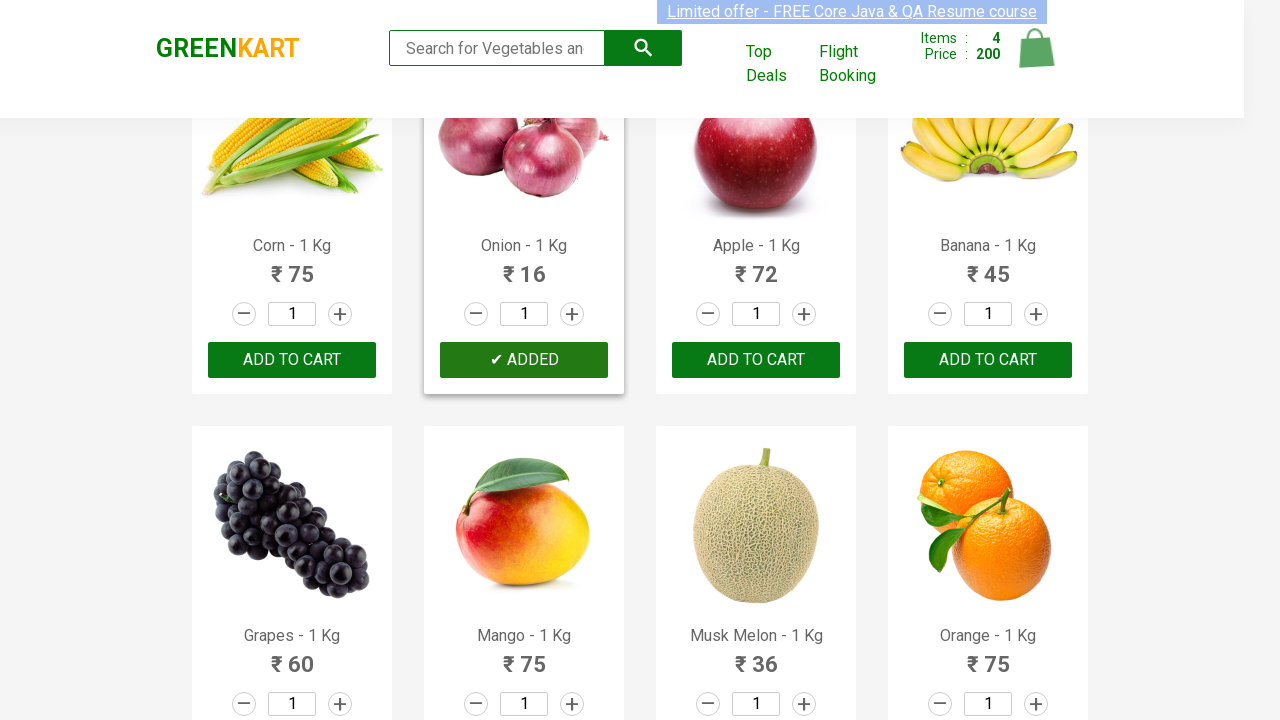

Clicked cart icon to view cart at (1036, 48) on img[alt='Cart']
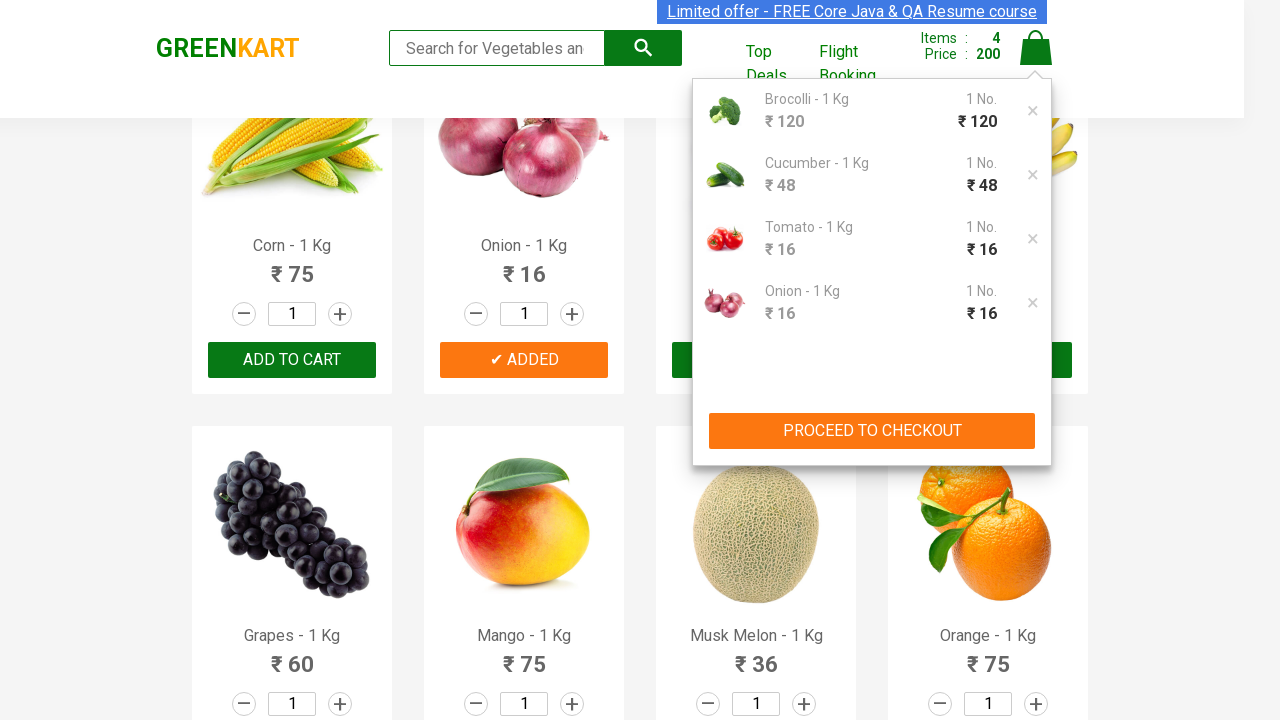

Clicked 'Proceed to Checkout' button at (872, 431) on xpath=//button[contains(text(),'PROCEED TO CHECKOUT')]
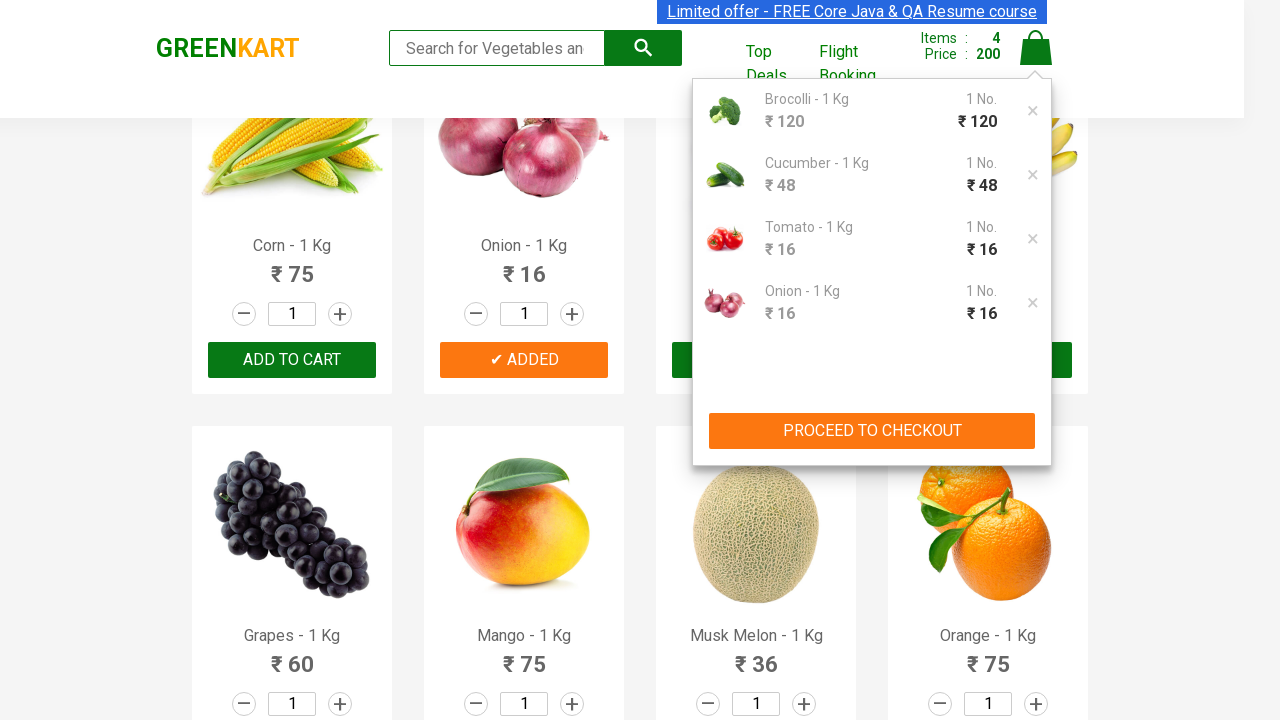

Promo code input field loaded
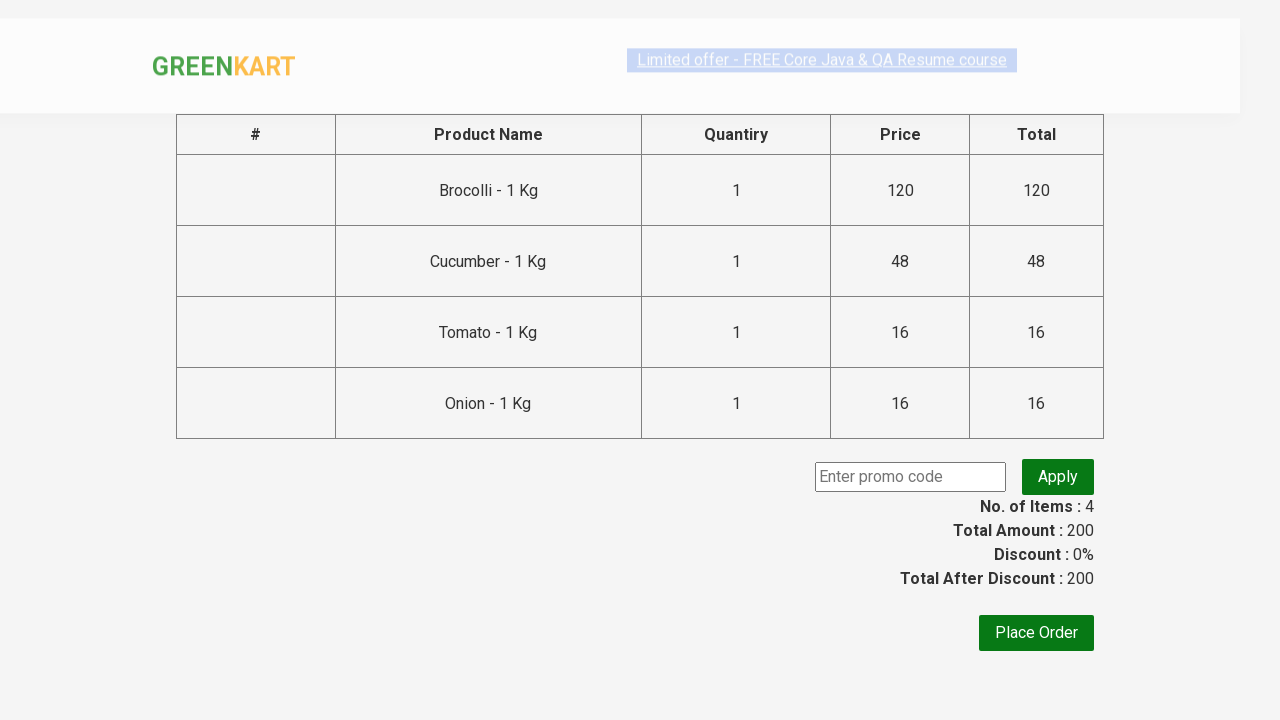

Entered promo code 'rahulshettyacademy' on input.promoCode
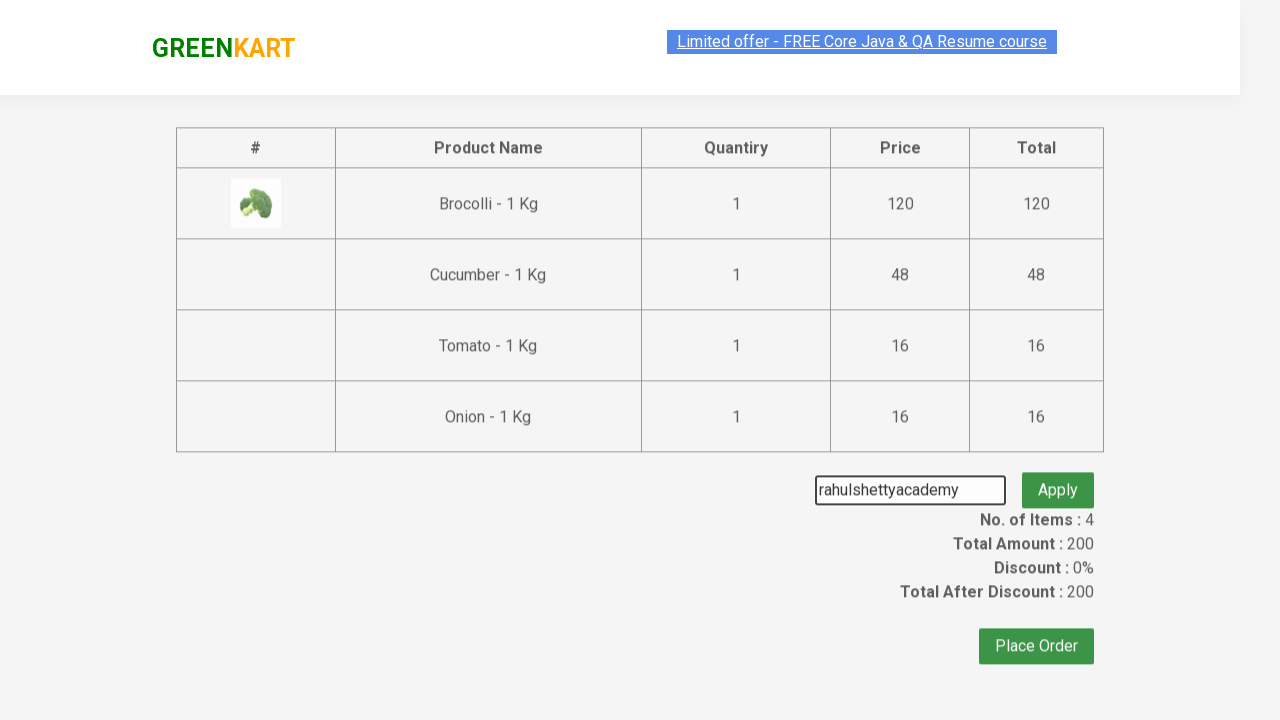

Clicked 'Apply' button to apply promo code at (1058, 477) on button.promoBtn
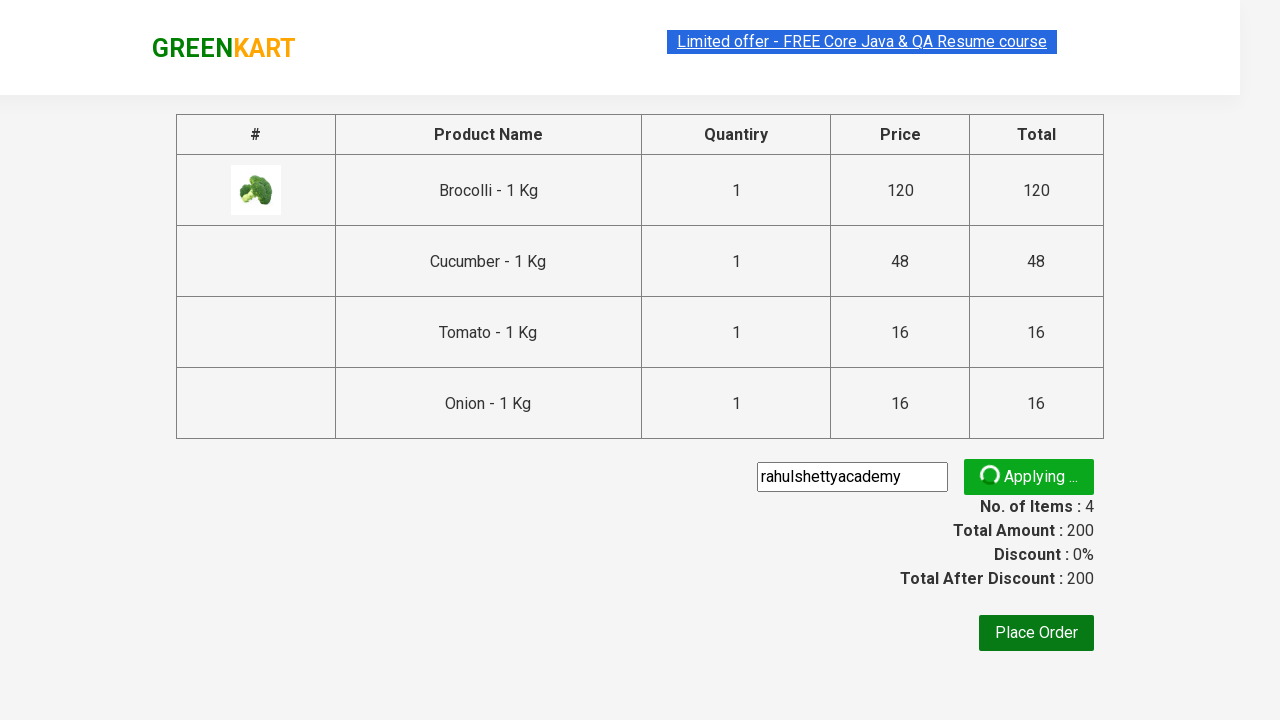

Promo discount info displayed confirming code was applied
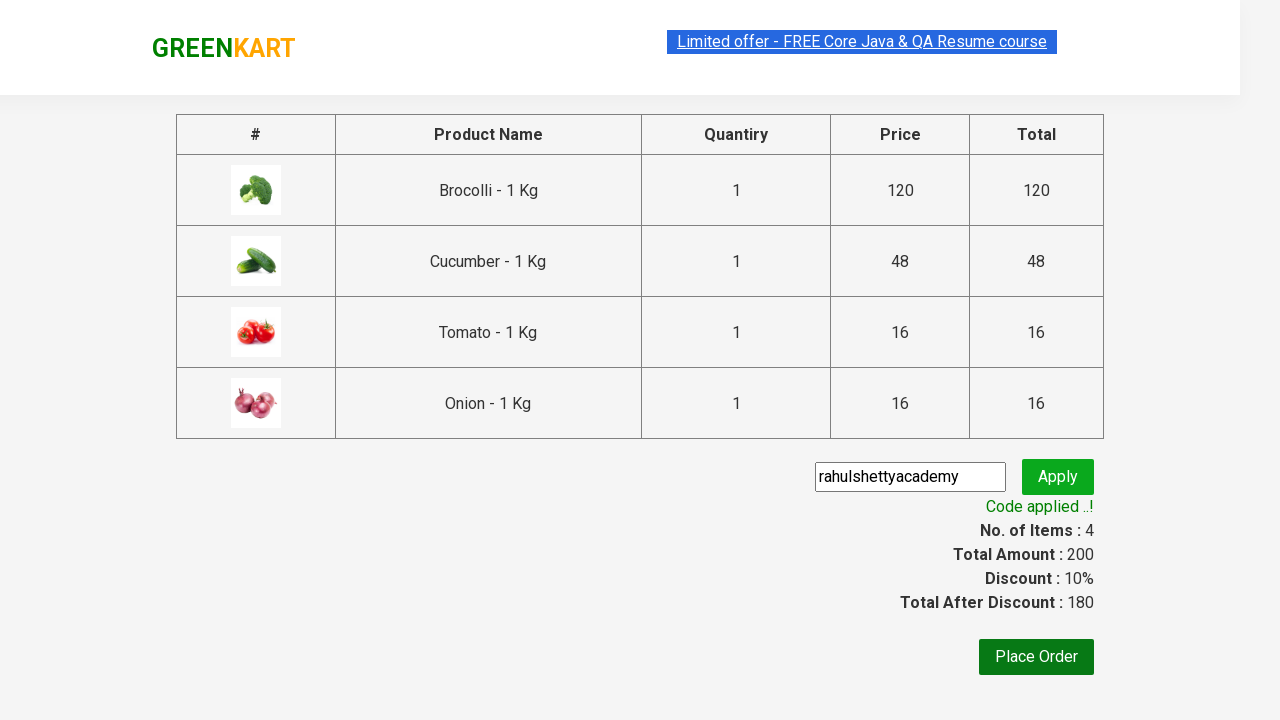

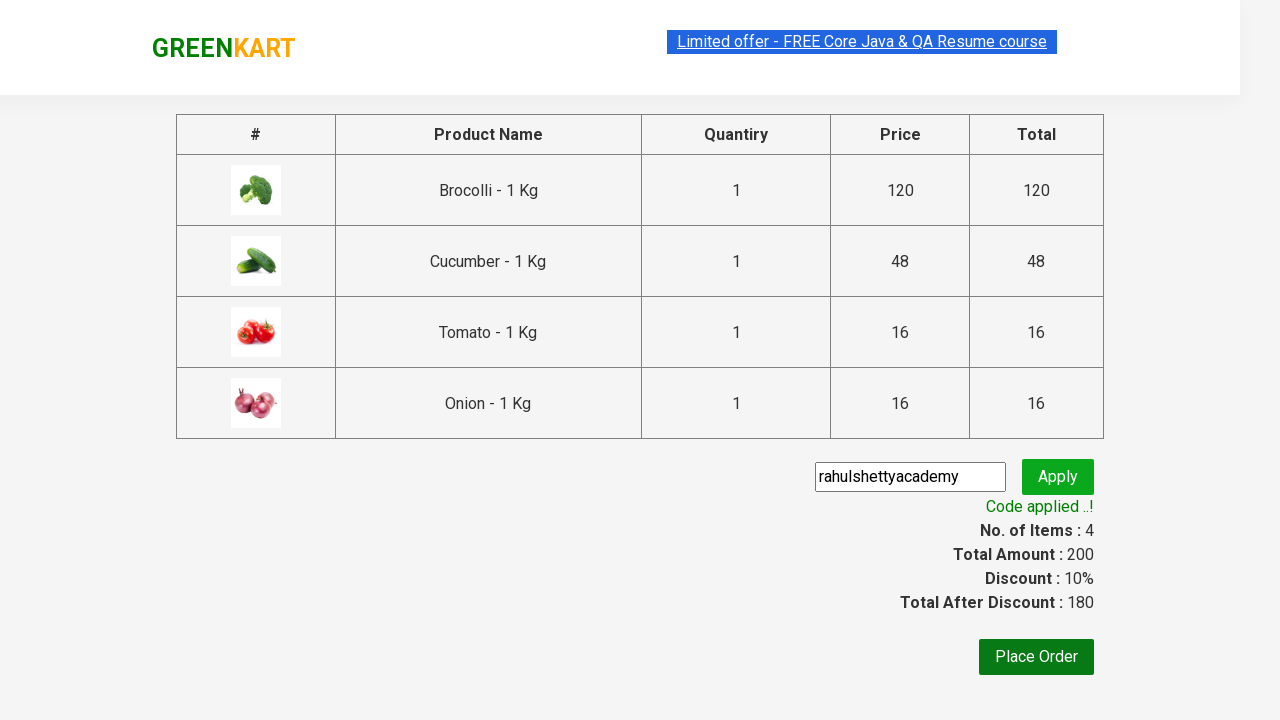